Tests clicking the JS Prompt button, entering a message in the prompt dialog, and verifying the result

Starting URL: https://the-internet.herokuapp.com/javascript_alerts

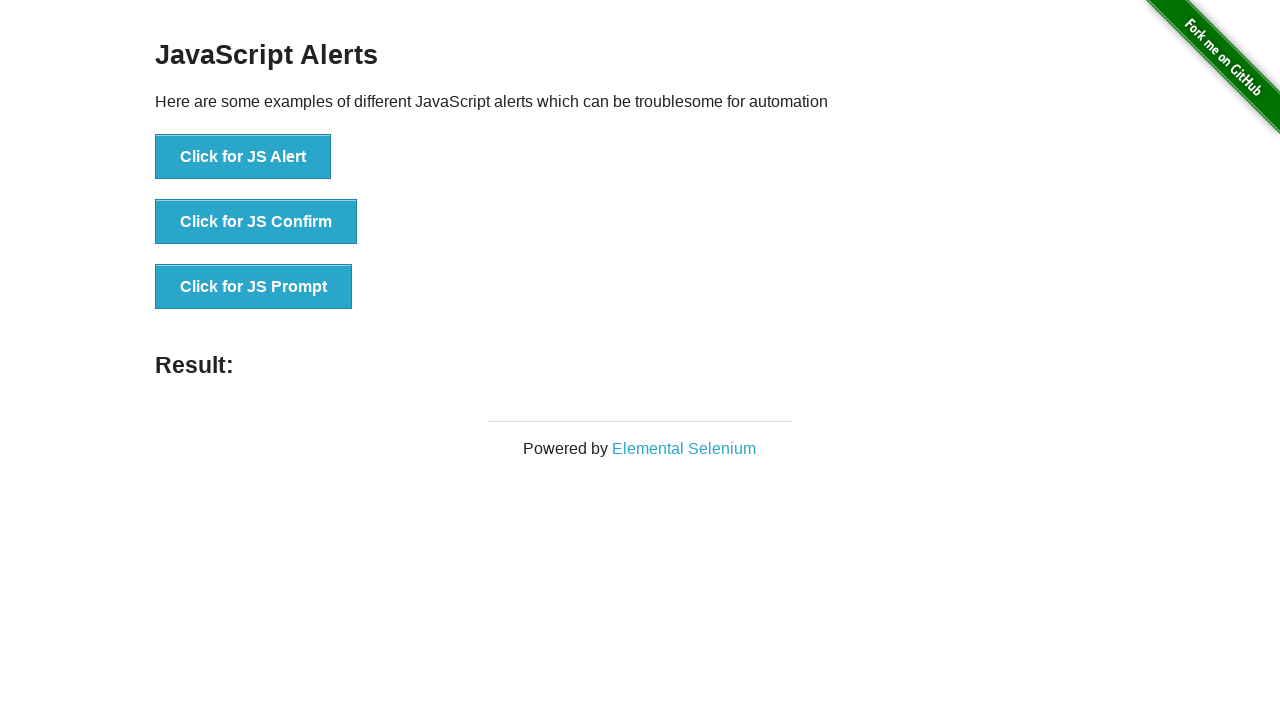

Set up dialog handler to accept prompt with message 'Happy Holidays 2024'
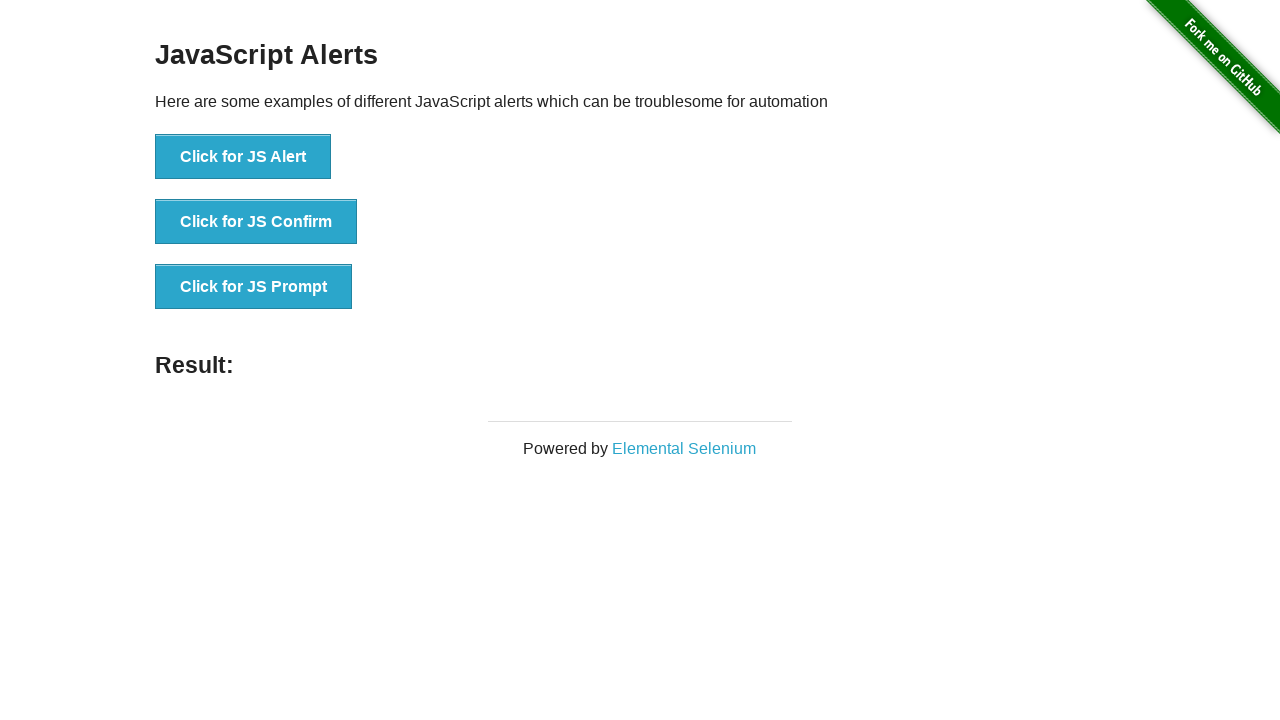

Clicked the JS Prompt button at (254, 287) on button[onclick='jsPrompt()']
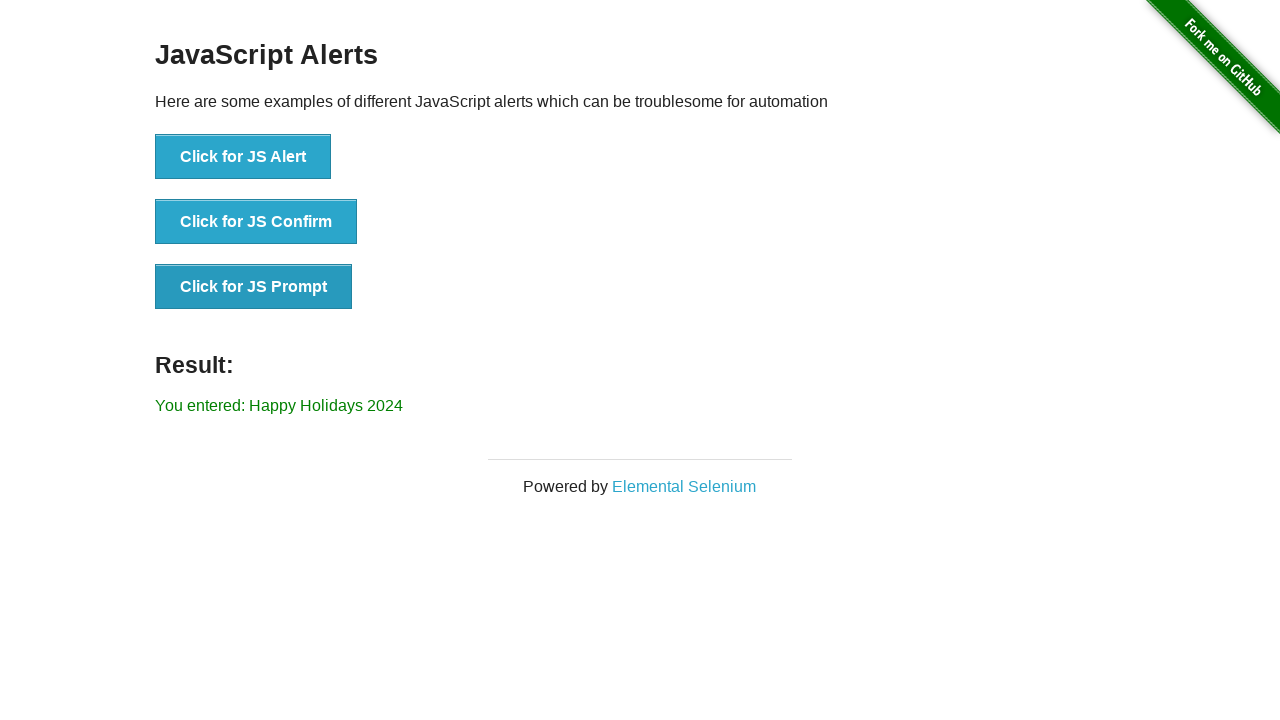

Result message appeared after prompt was submitted
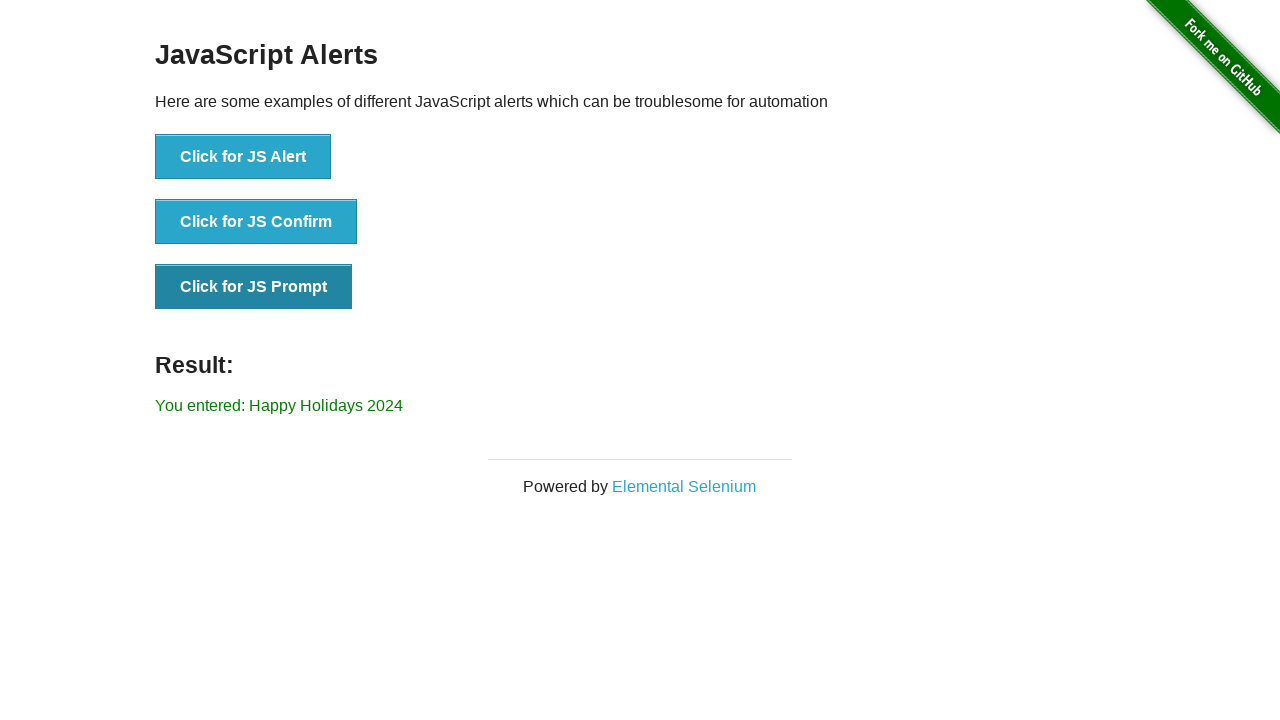

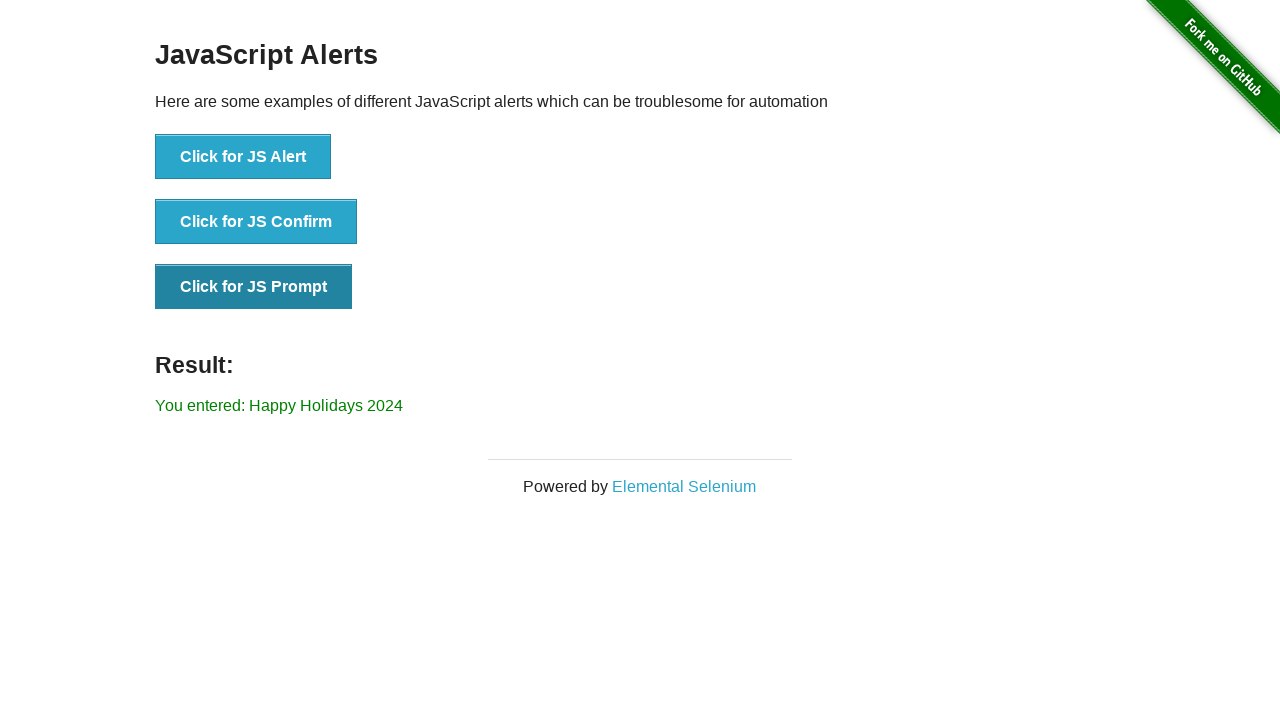